Tests browser back button navigation by clicking a link, then using mouse back button to return

Starting URL: https://www.selenium.dev/selenium/web/mouse_interaction.html

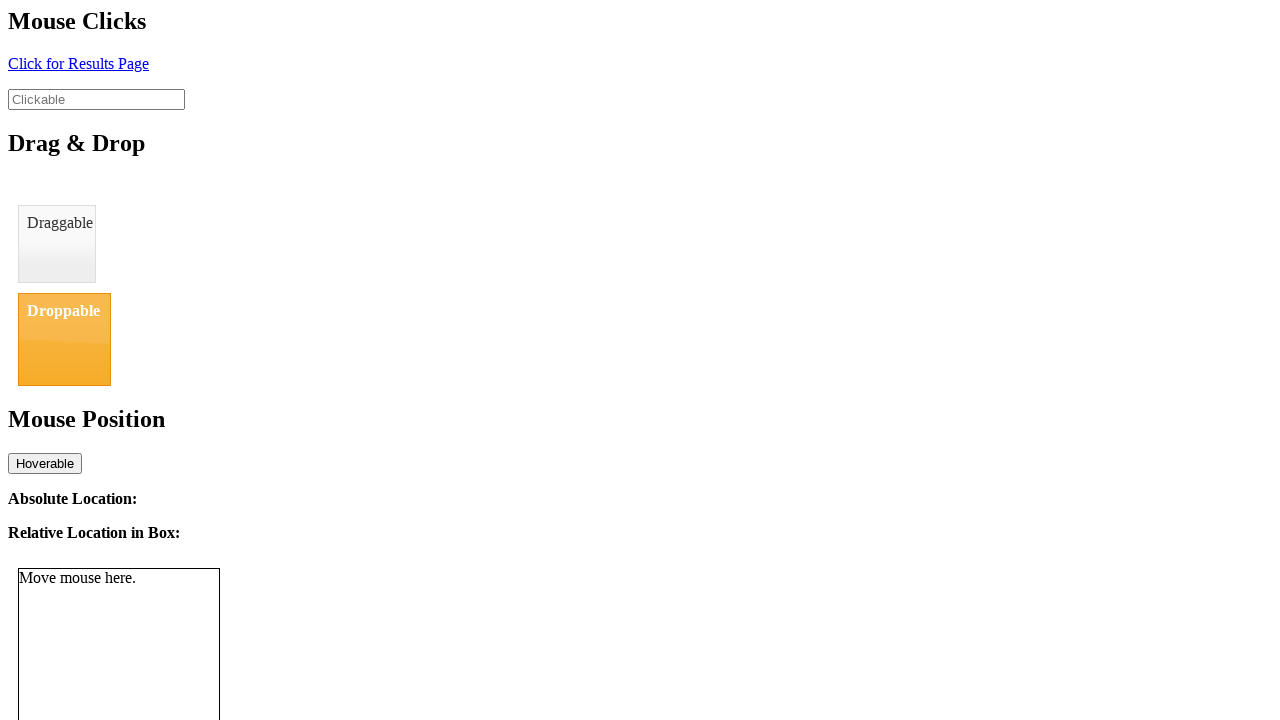

Clicked link with id 'click' to navigate away from mouse interaction page at (78, 63) on #click
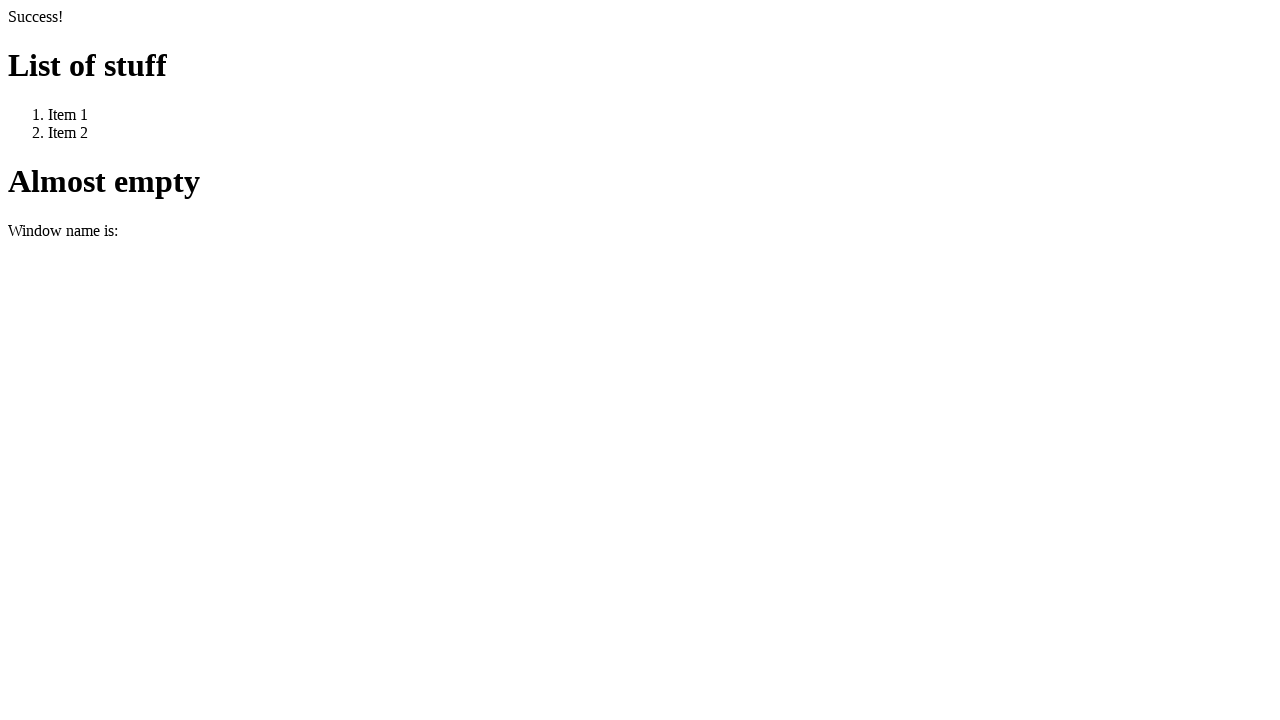

Waited for page to load after clicking link
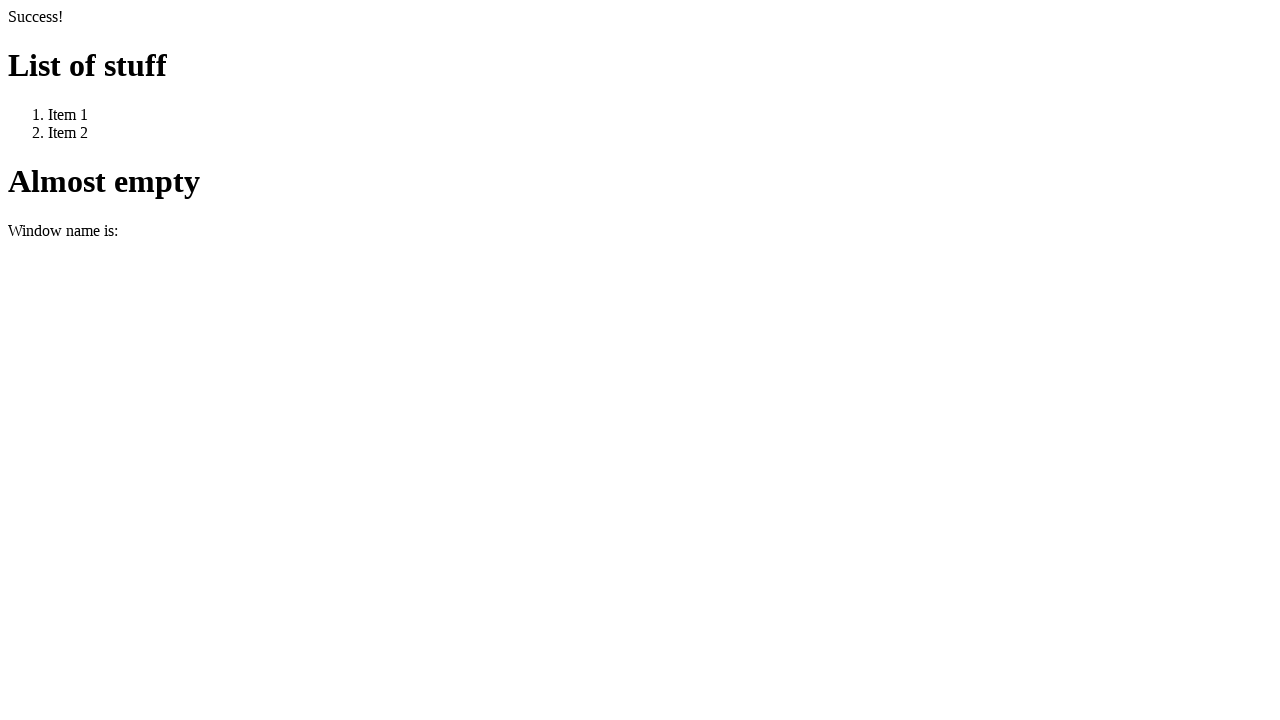

Clicked browser back button to return to previous page
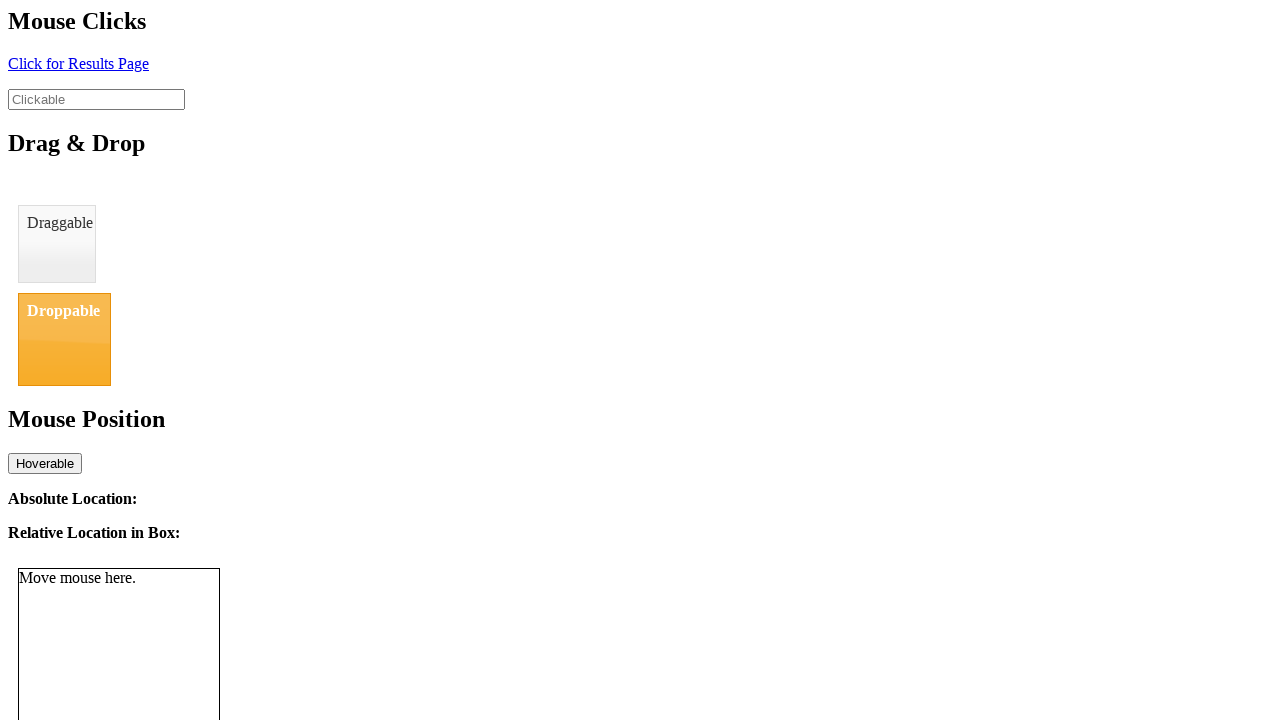

Waited for original mouse interaction page to load after back navigation
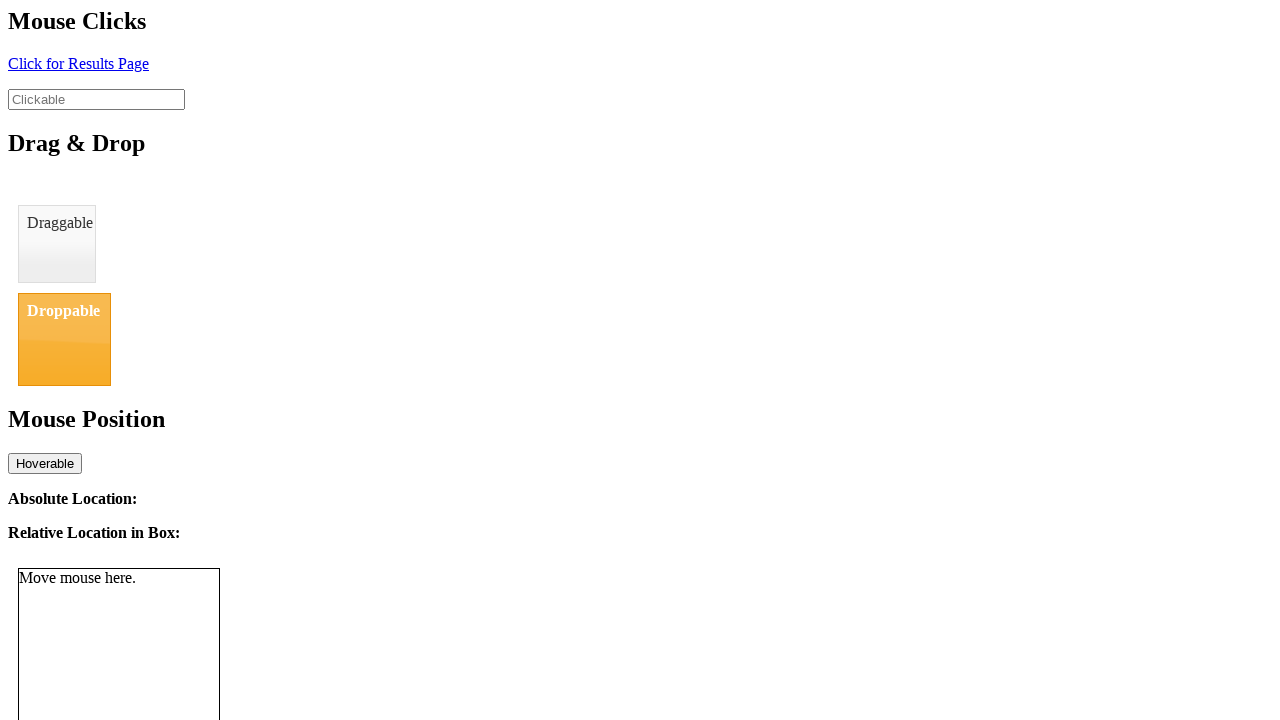

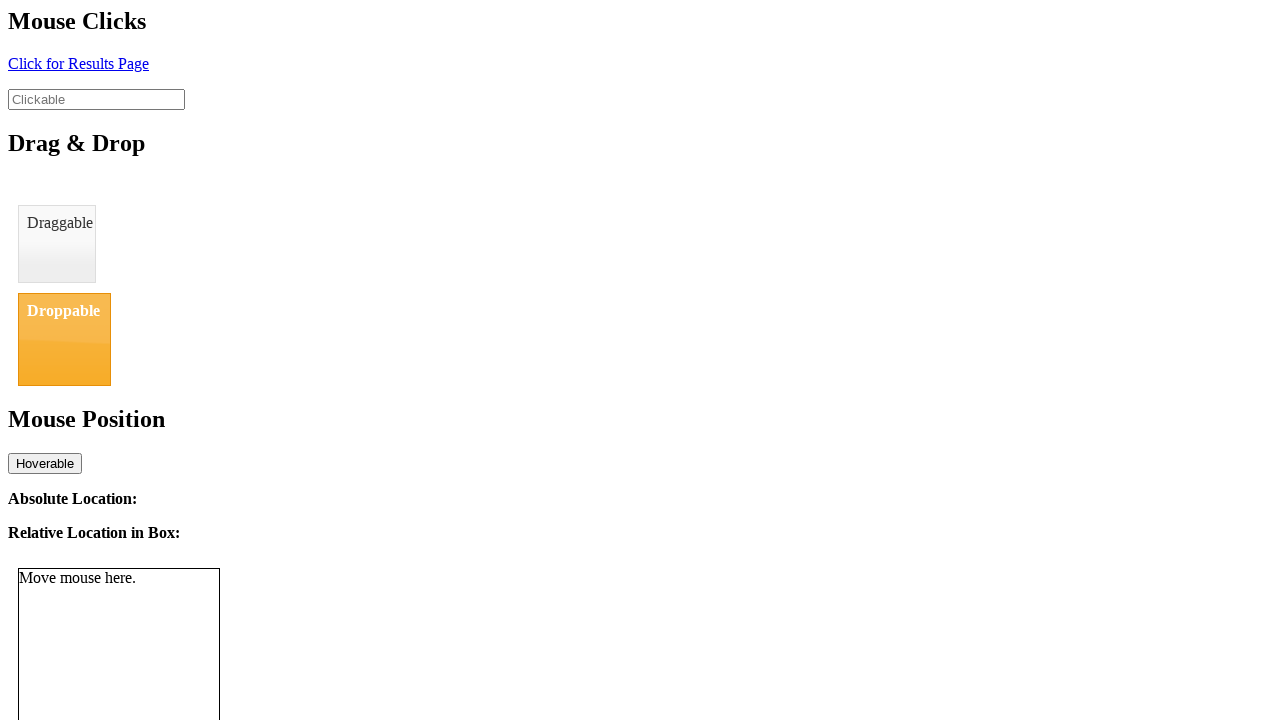